Tests drag and drop functionality by dragging element from column A to column B

Starting URL: https://the-internet.herokuapp.com/drag_and_drop

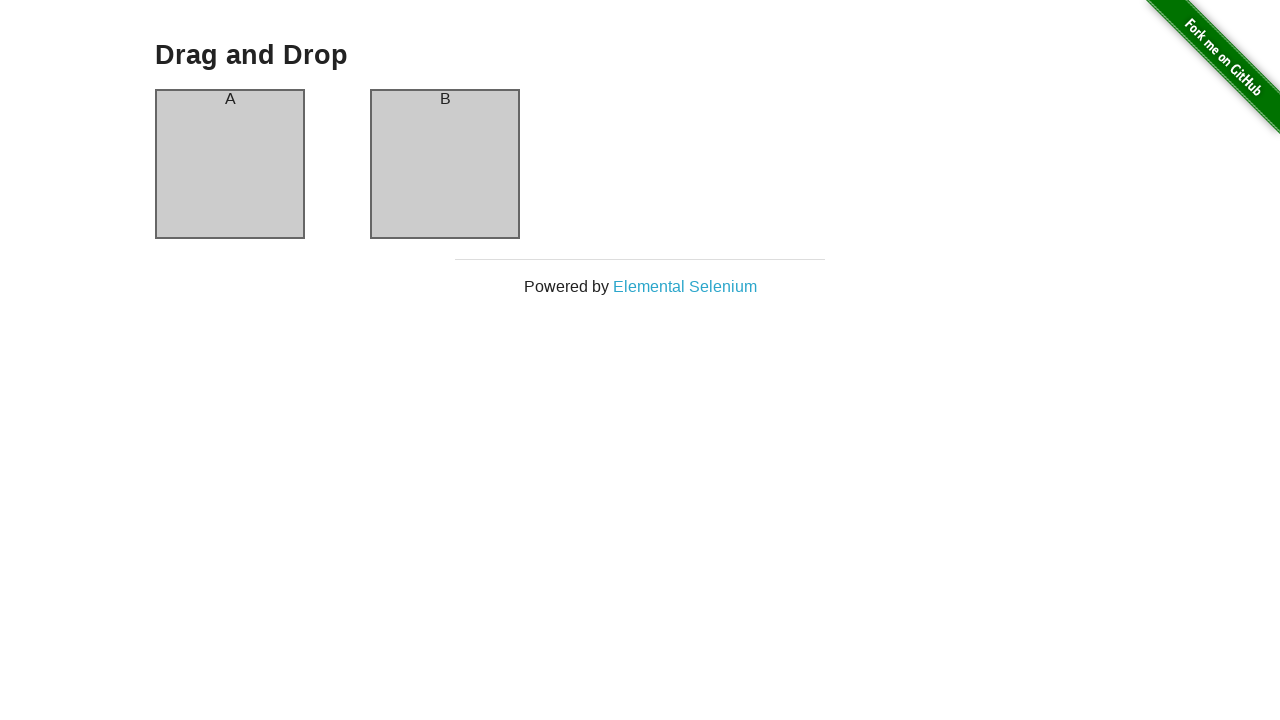

Located source element (Column A)
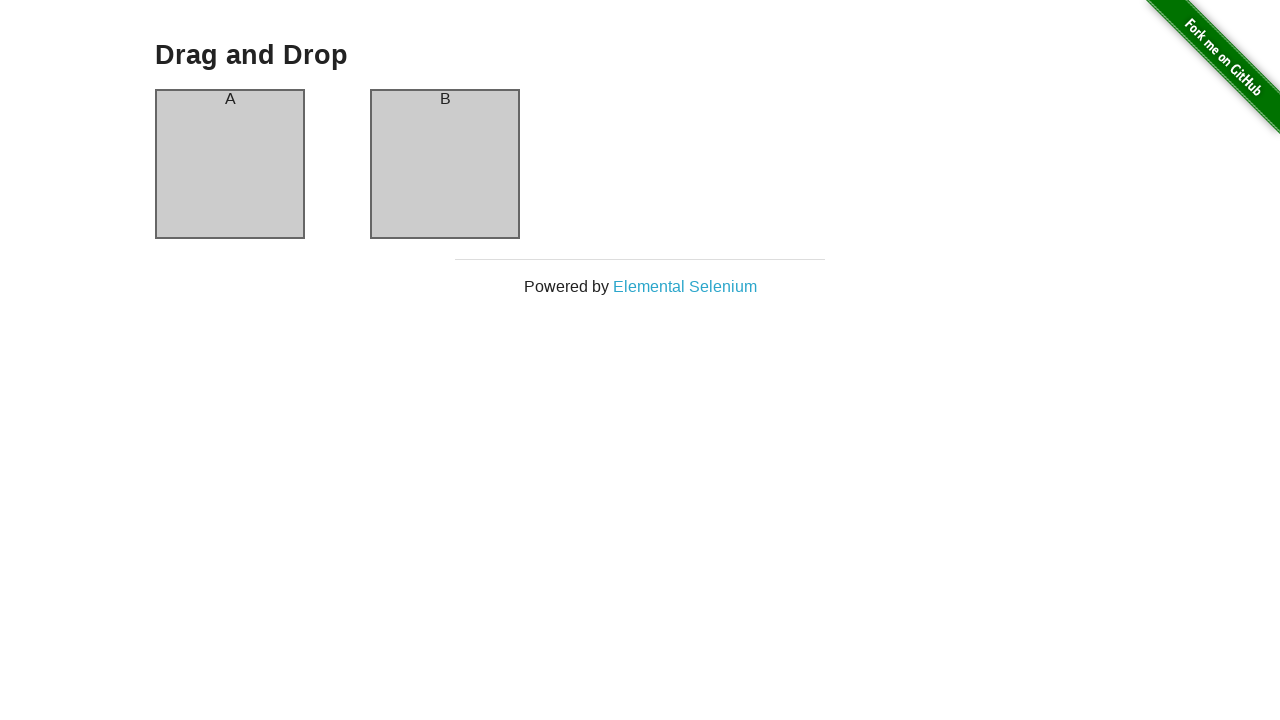

Located target element (Column B)
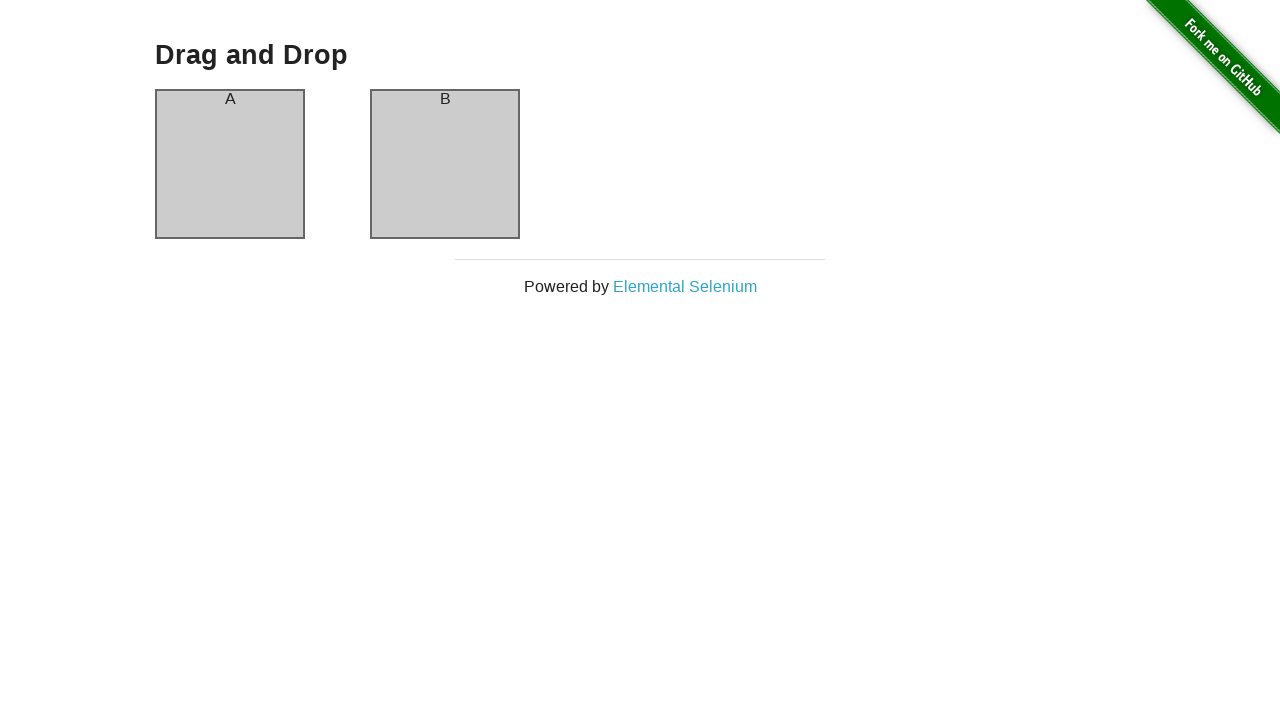

Dragged element from Column A to Column B at (445, 164)
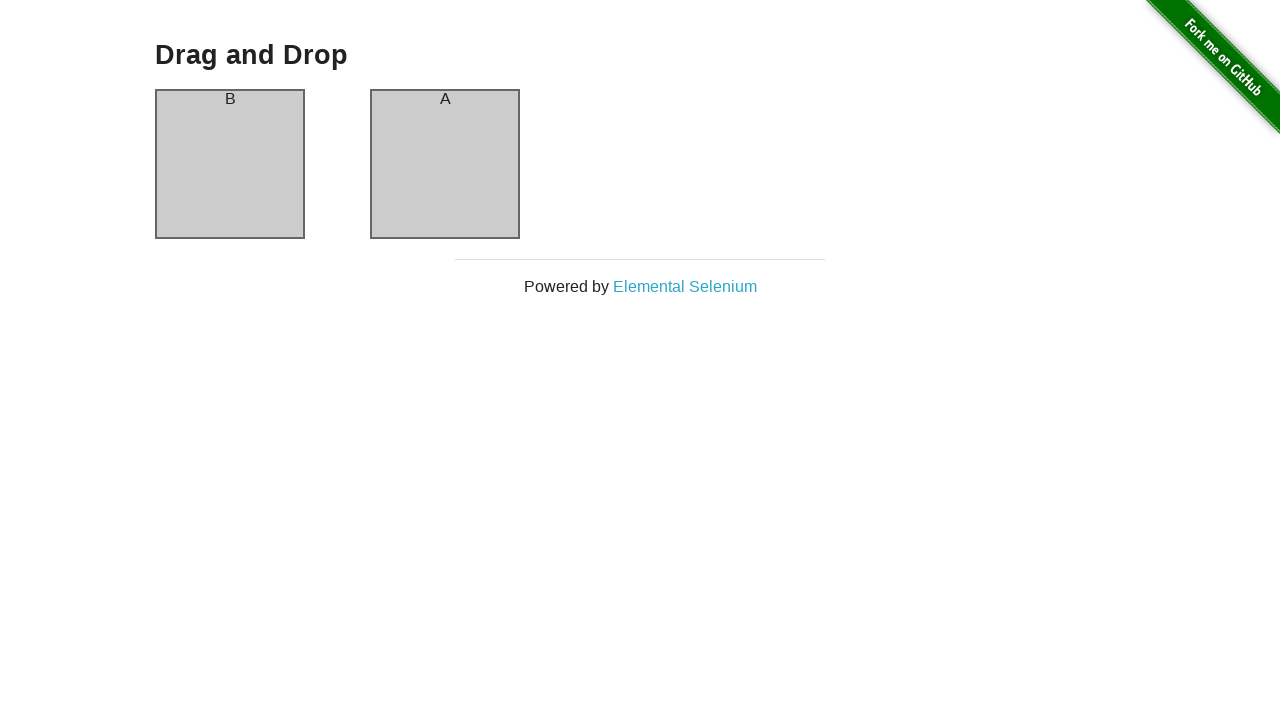

Waited for drag and drop action to complete
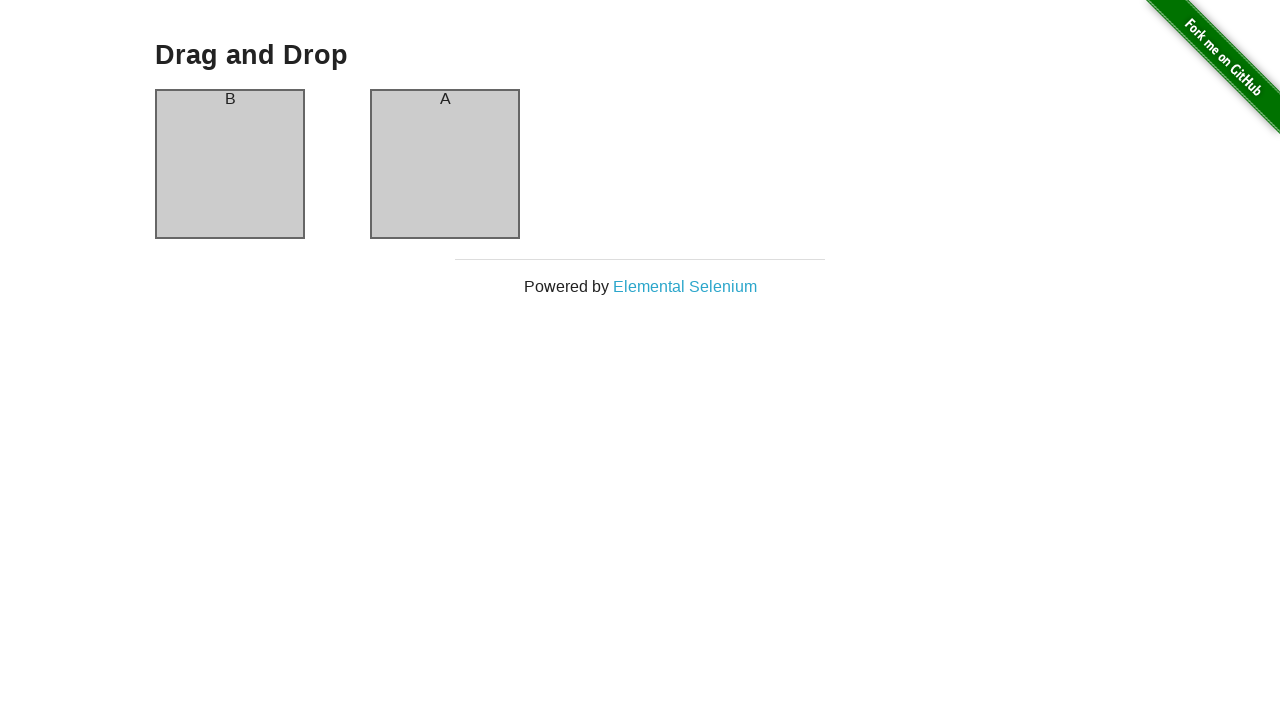

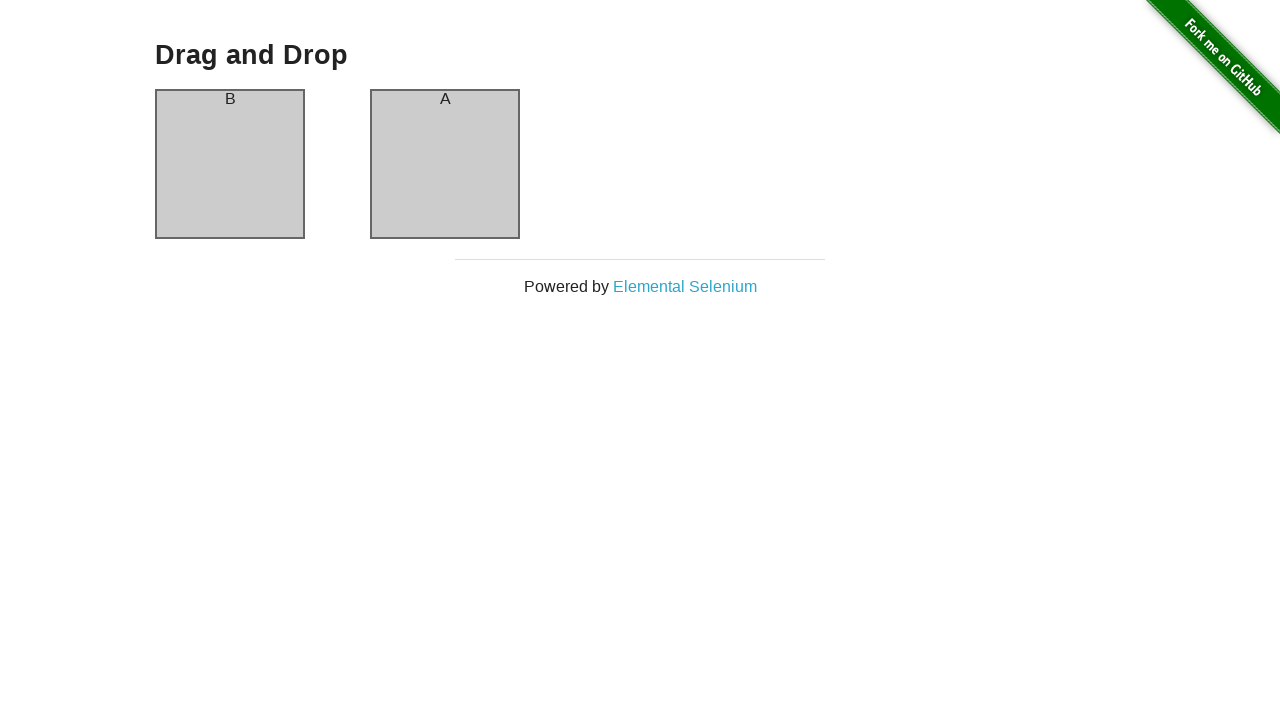